Tests jQuery UI slider functionality by dragging the slider handle to a new position

Starting URL: https://jqueryui.com/slider/

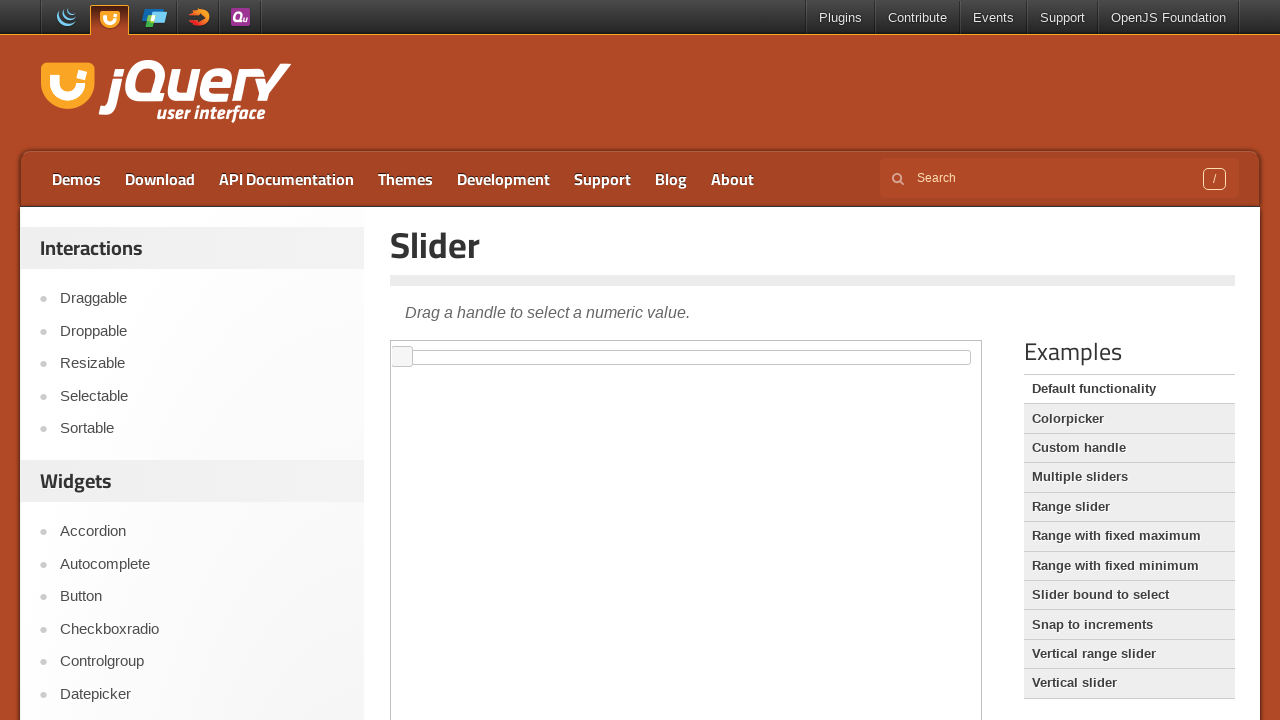

Located iframe containing slider demo
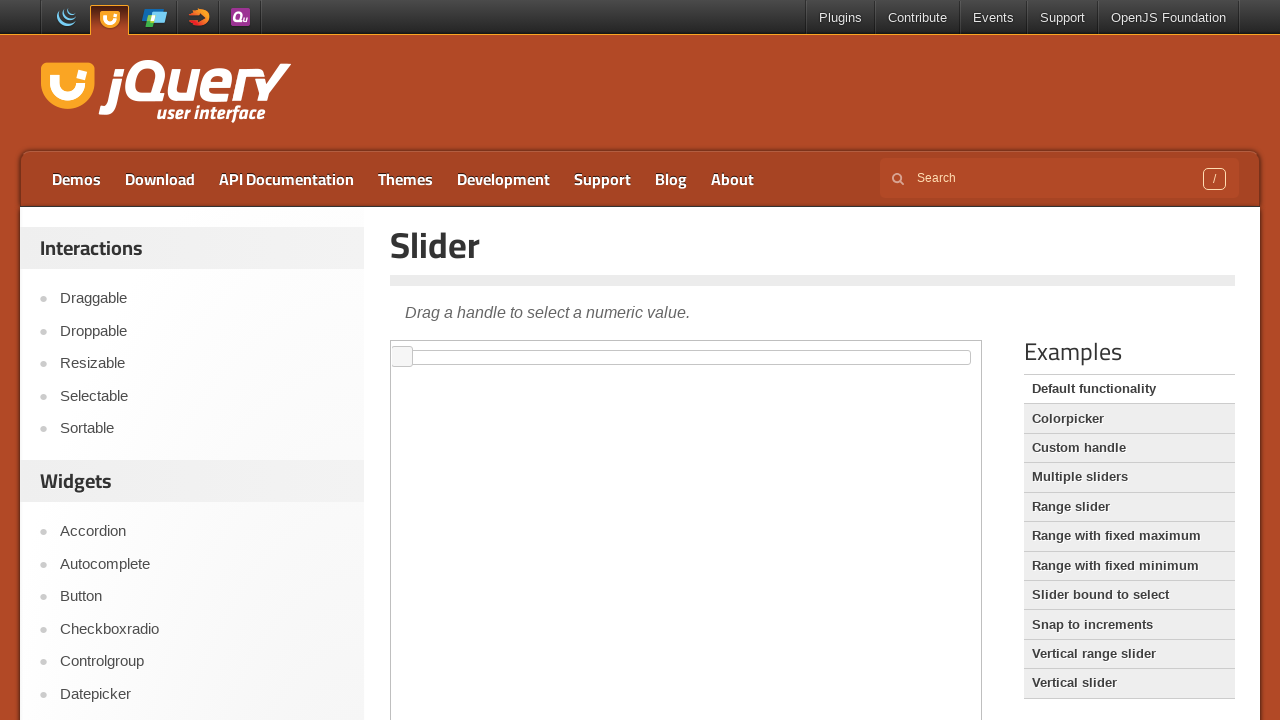

Located slider handle element
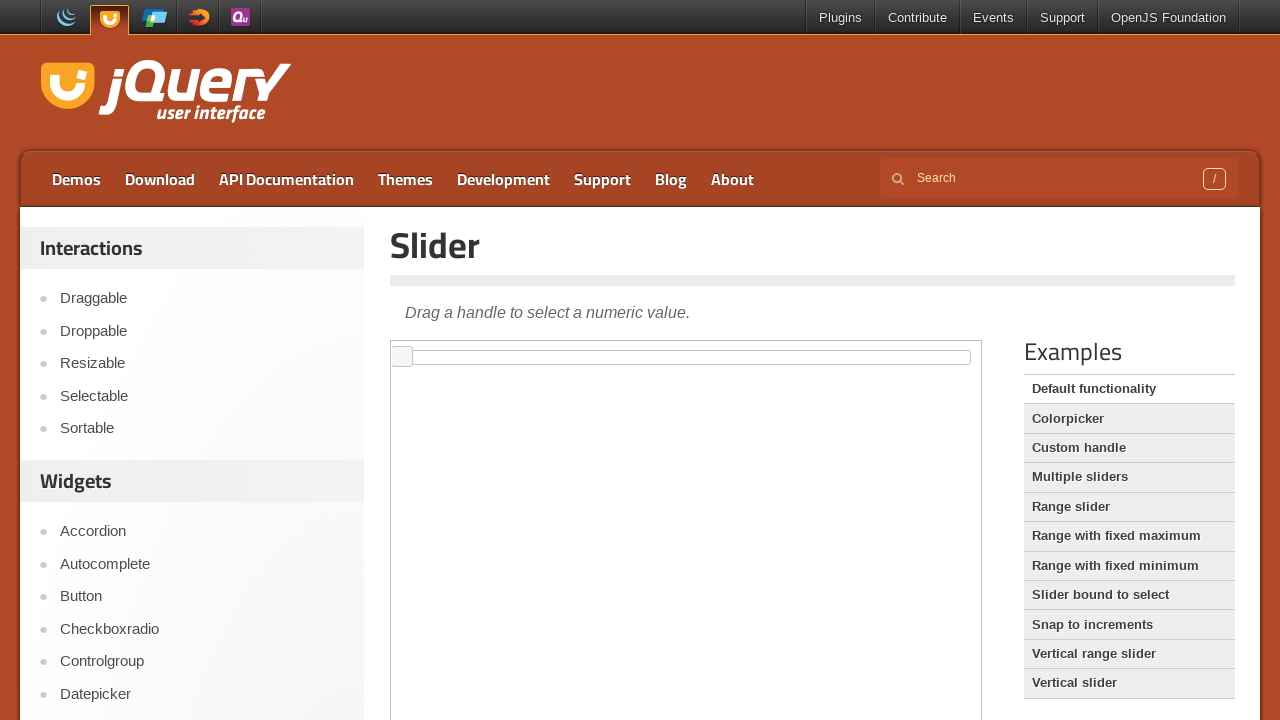

Retrieved slider handle bounding box
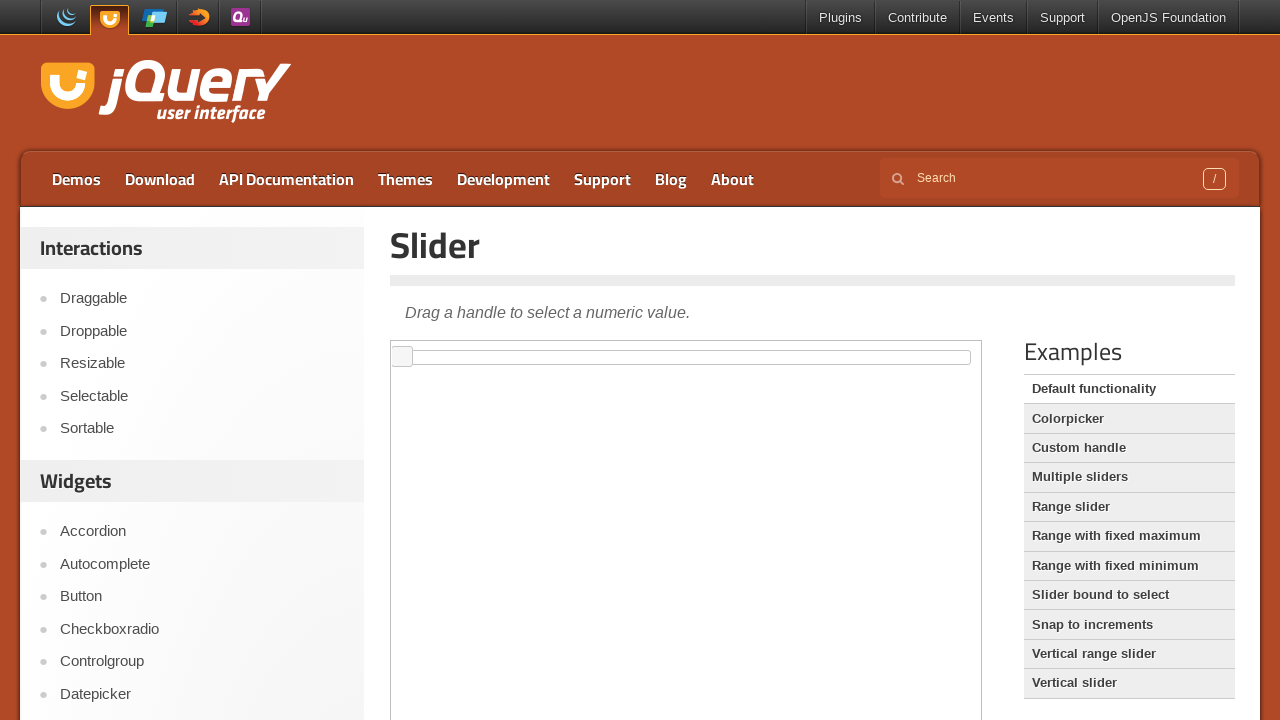

Moved mouse to slider handle center position at (402, 357)
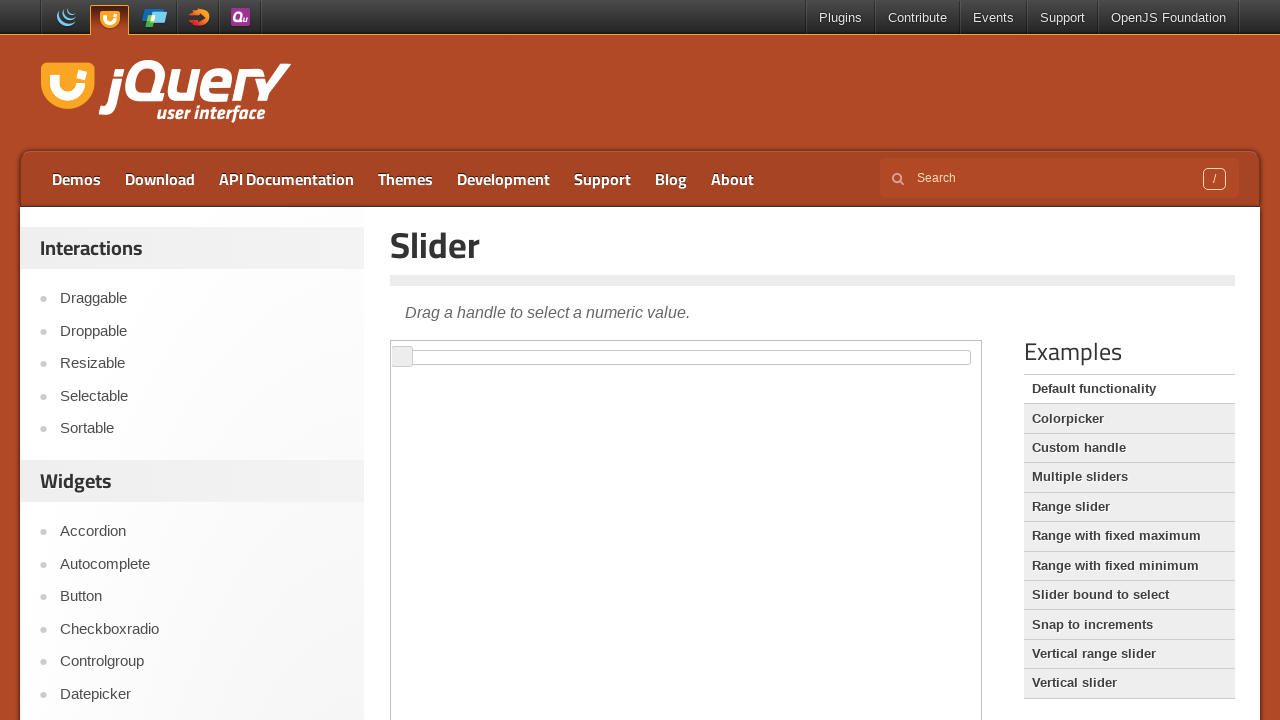

Pressed down mouse button on slider handle at (402, 357)
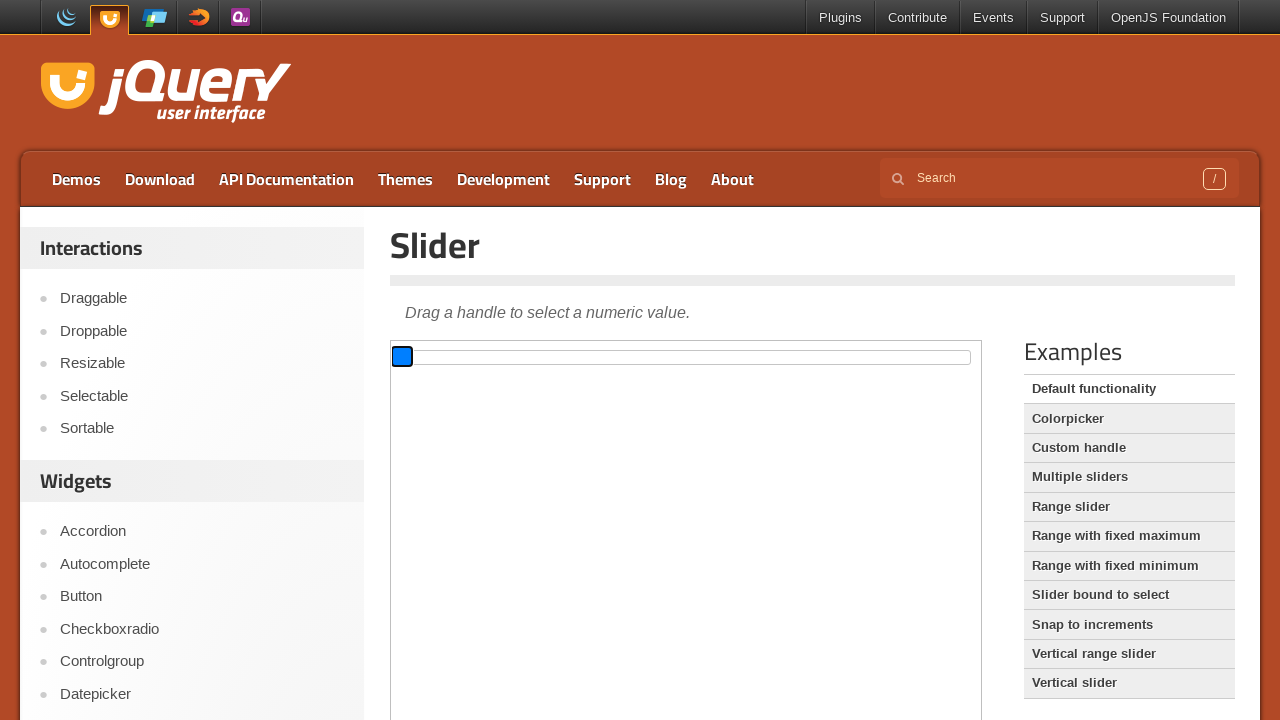

Dragged slider handle 200 pixels to the right at (602, 357)
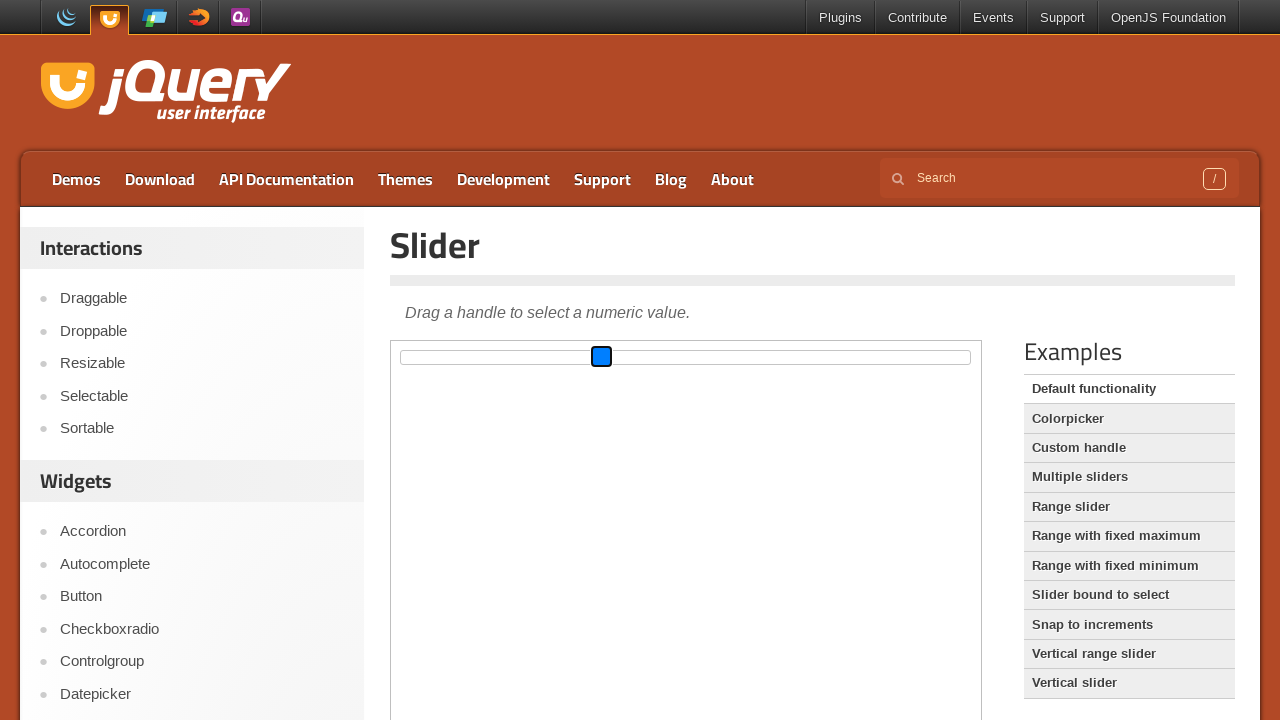

Released mouse button to complete slider drag at (602, 357)
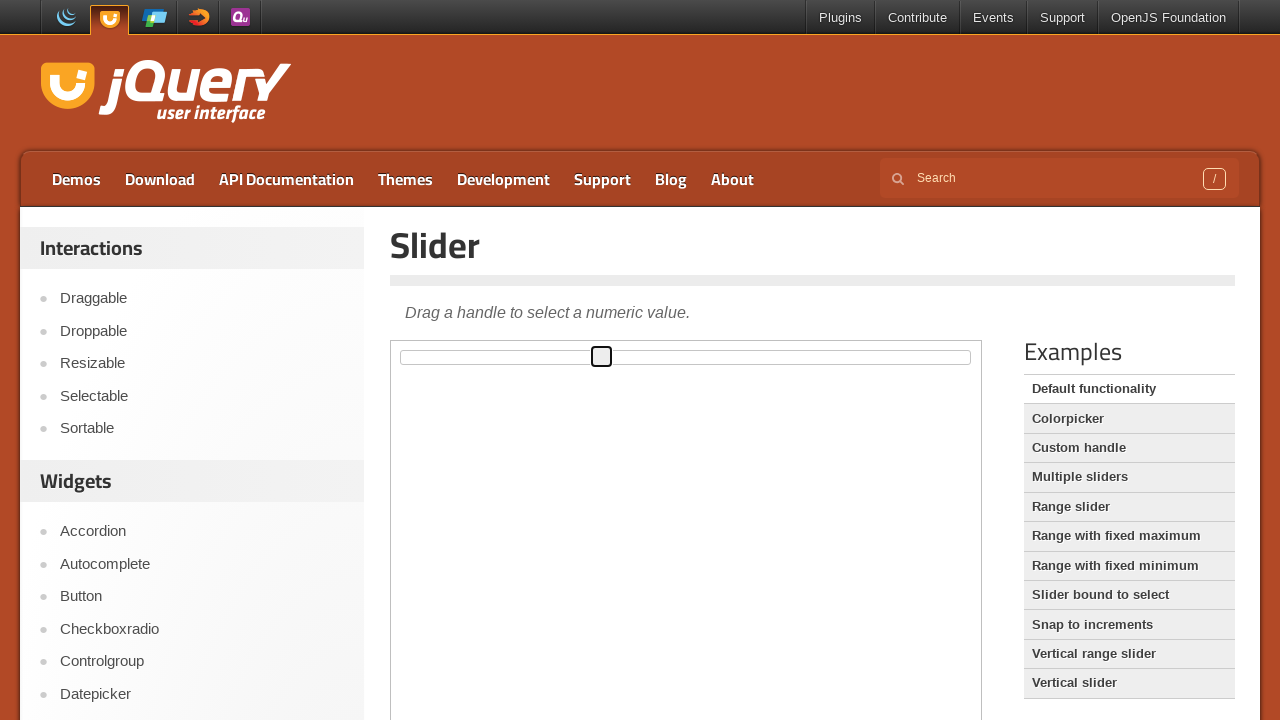

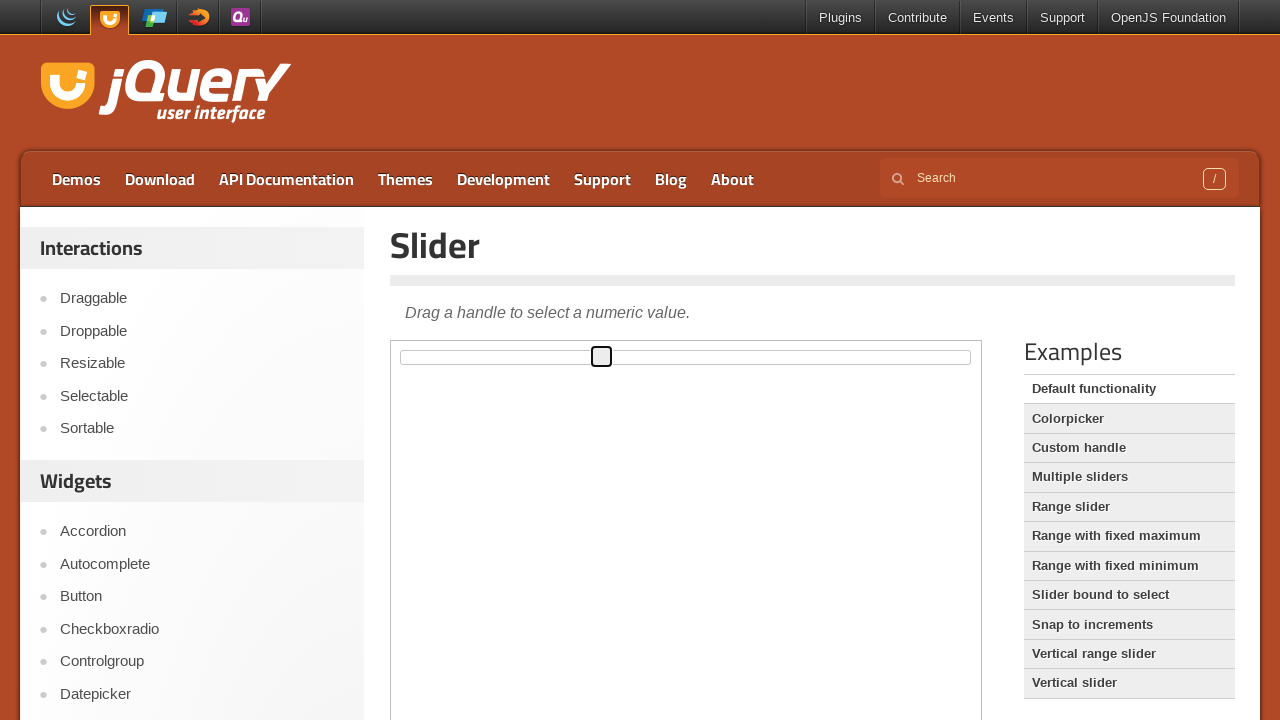